Tests interaction with a shadow DOM element inside an iframe by switching to the iframe and filling a text field within the shadow DOM

Starting URL: https://selectorshub.com/shadow-dom-in-iframe/

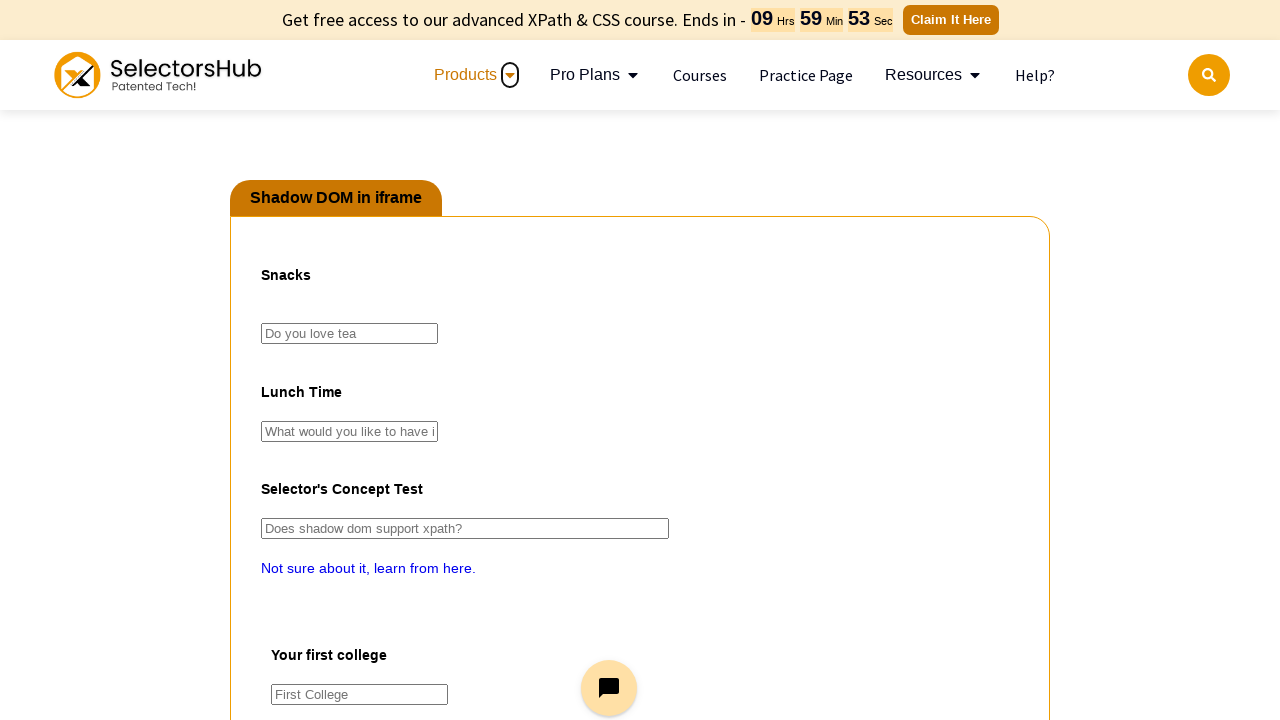

Switched to iframe named 'pact'
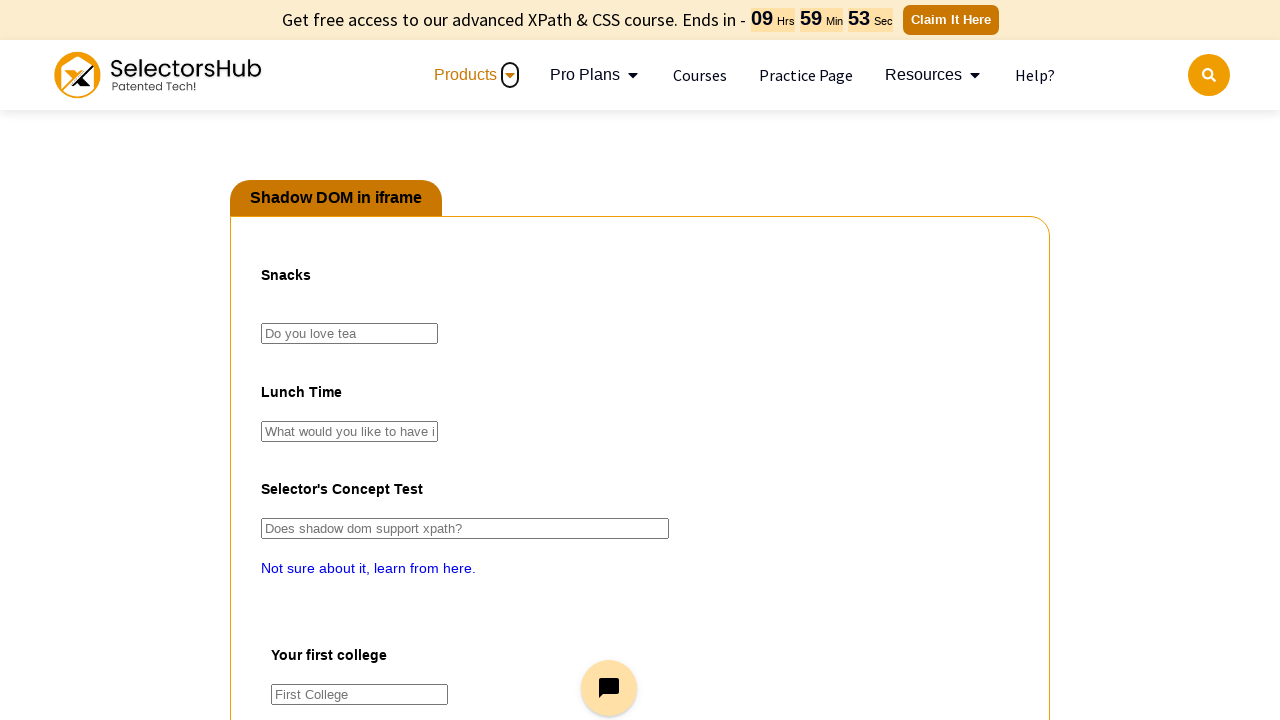

Filled shadow DOM text field with 'Masala tea' on #snacktime >> #tea
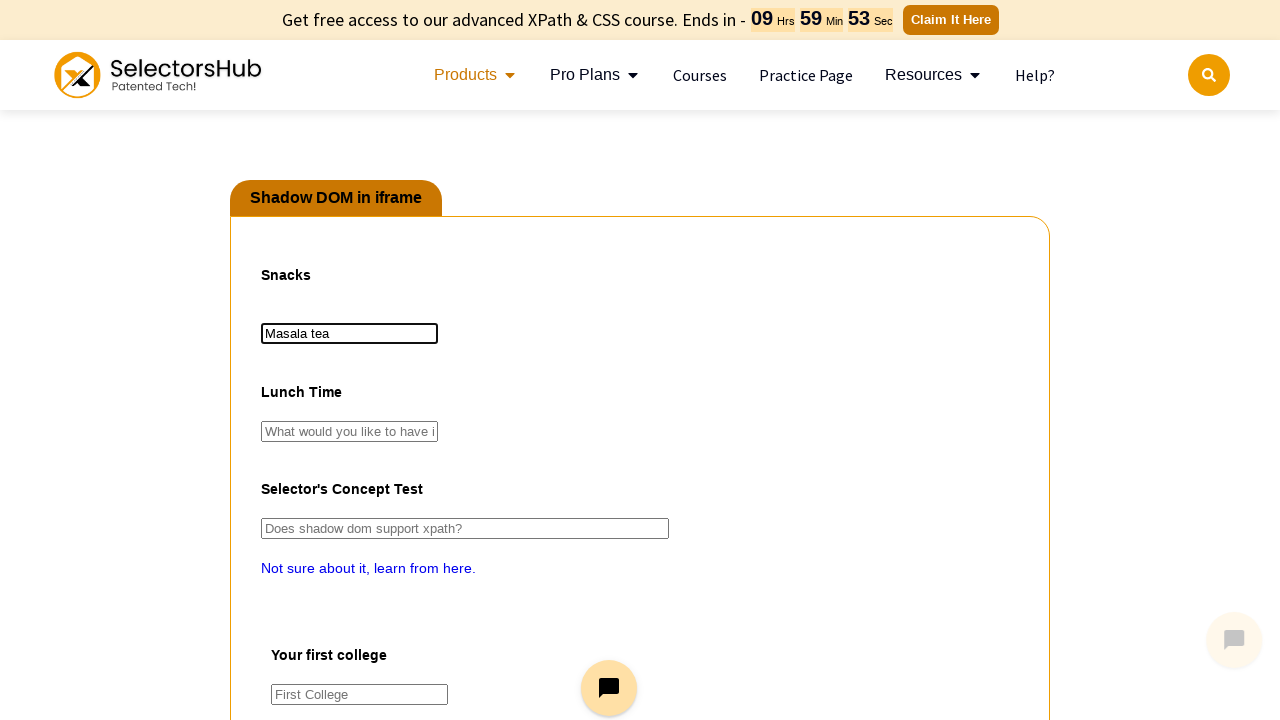

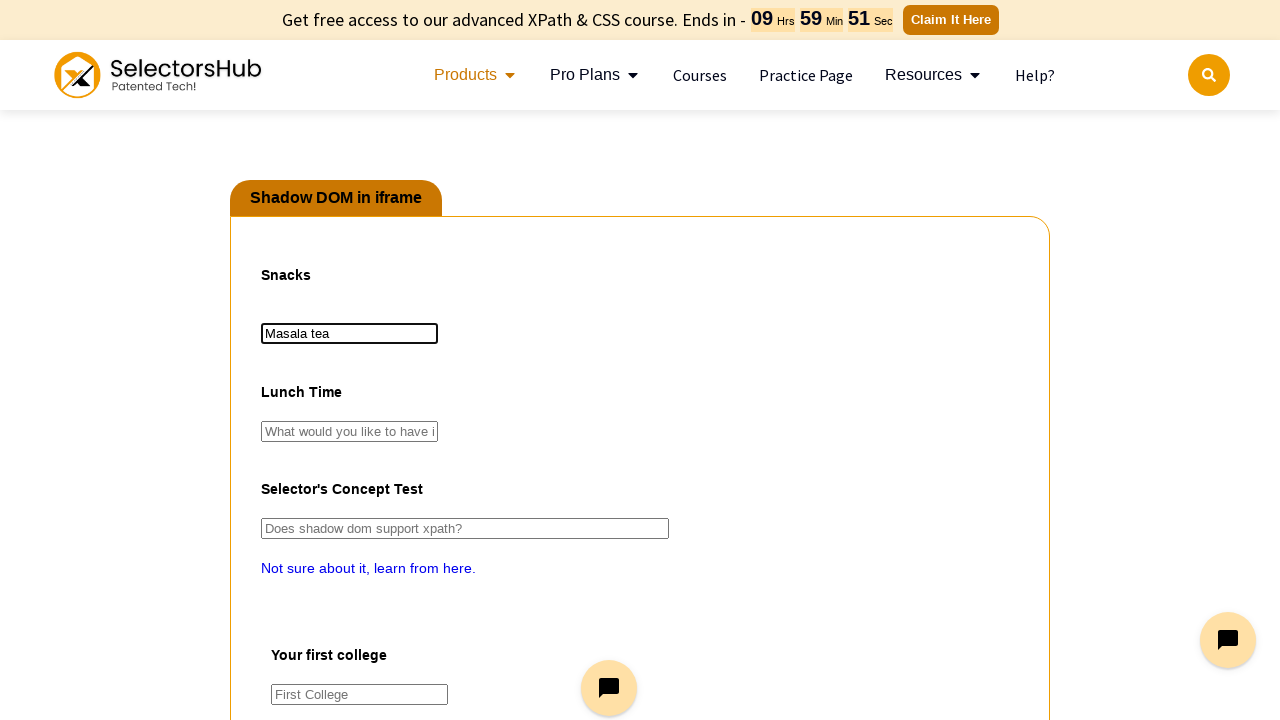